Tests that todo data persists after page reload

Starting URL: https://demo.playwright.dev/todomvc

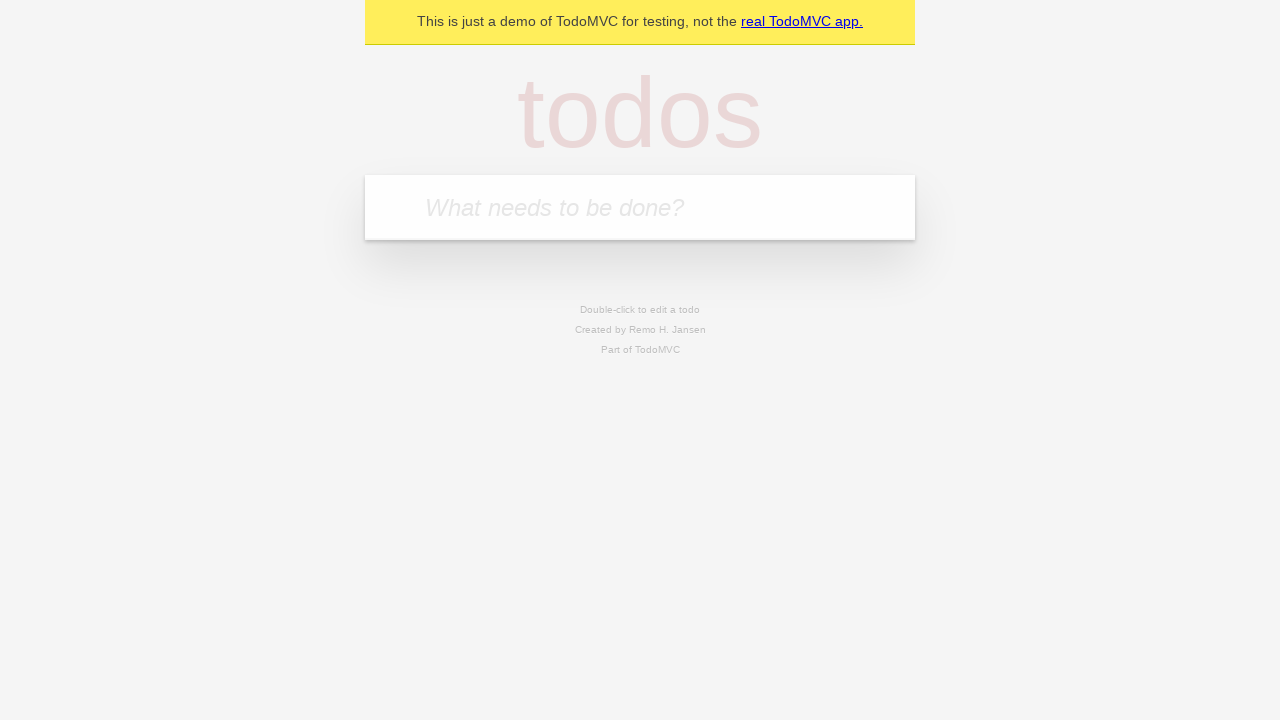

Filled todo input field with 'buy some cheese' on internal:attr=[placeholder="What needs to be done?"i]
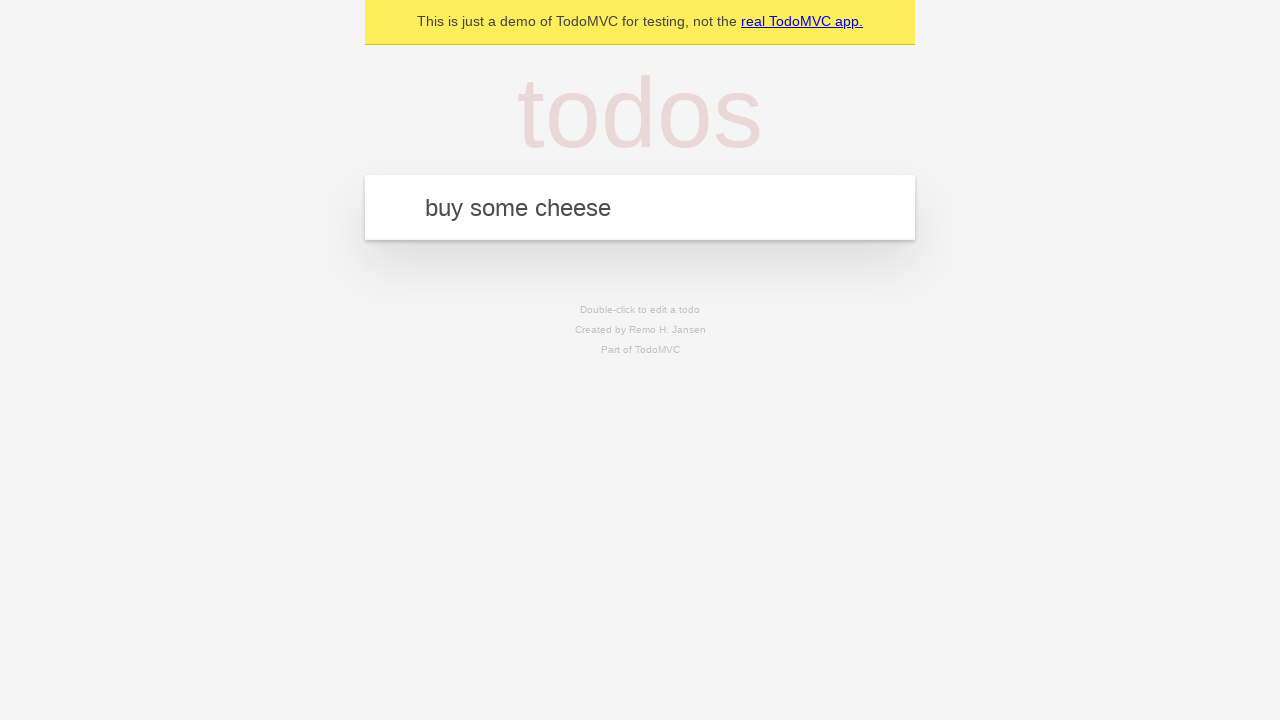

Pressed Enter to add todo item 'buy some cheese' on internal:attr=[placeholder="What needs to be done?"i]
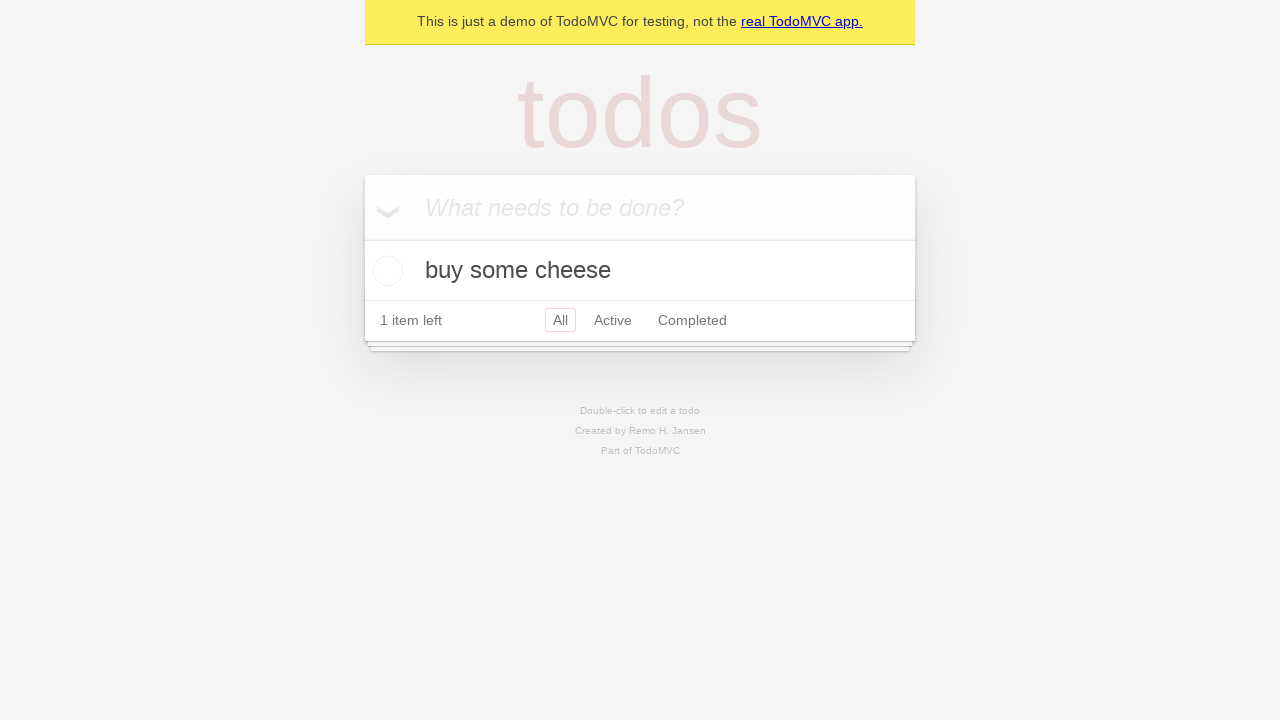

Filled todo input field with 'feed the cat' on internal:attr=[placeholder="What needs to be done?"i]
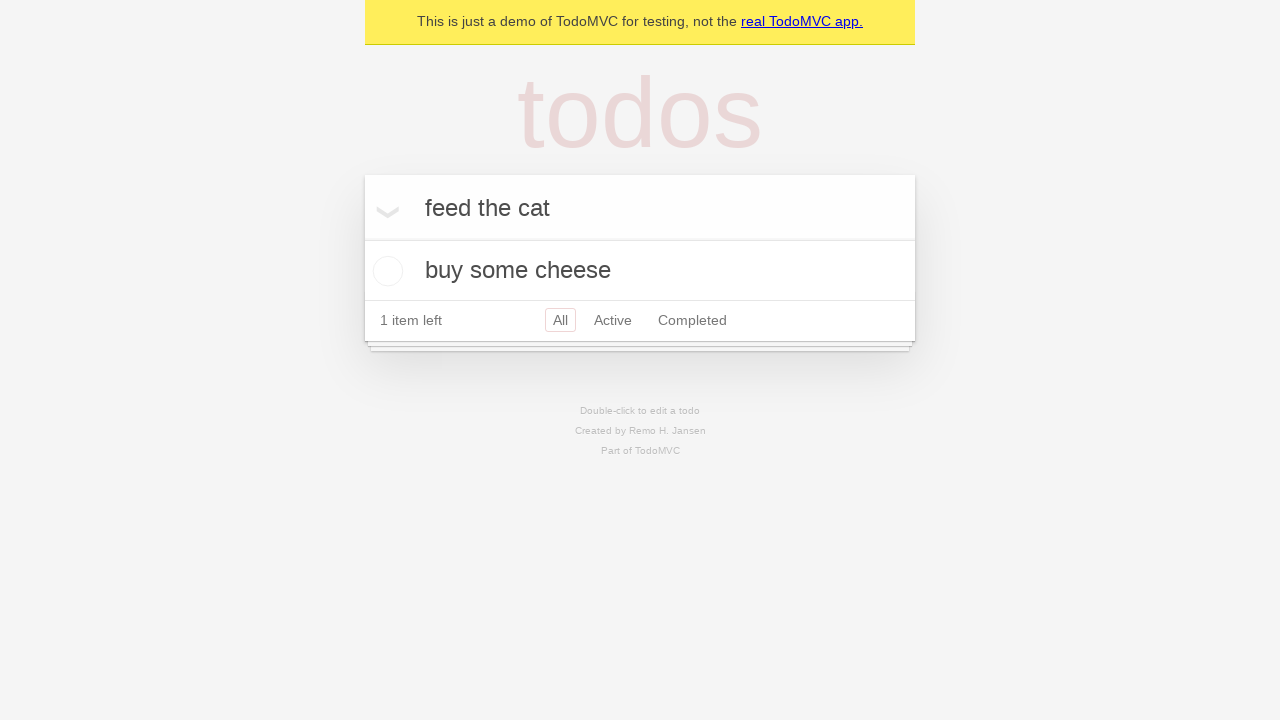

Pressed Enter to add todo item 'feed the cat' on internal:attr=[placeholder="What needs to be done?"i]
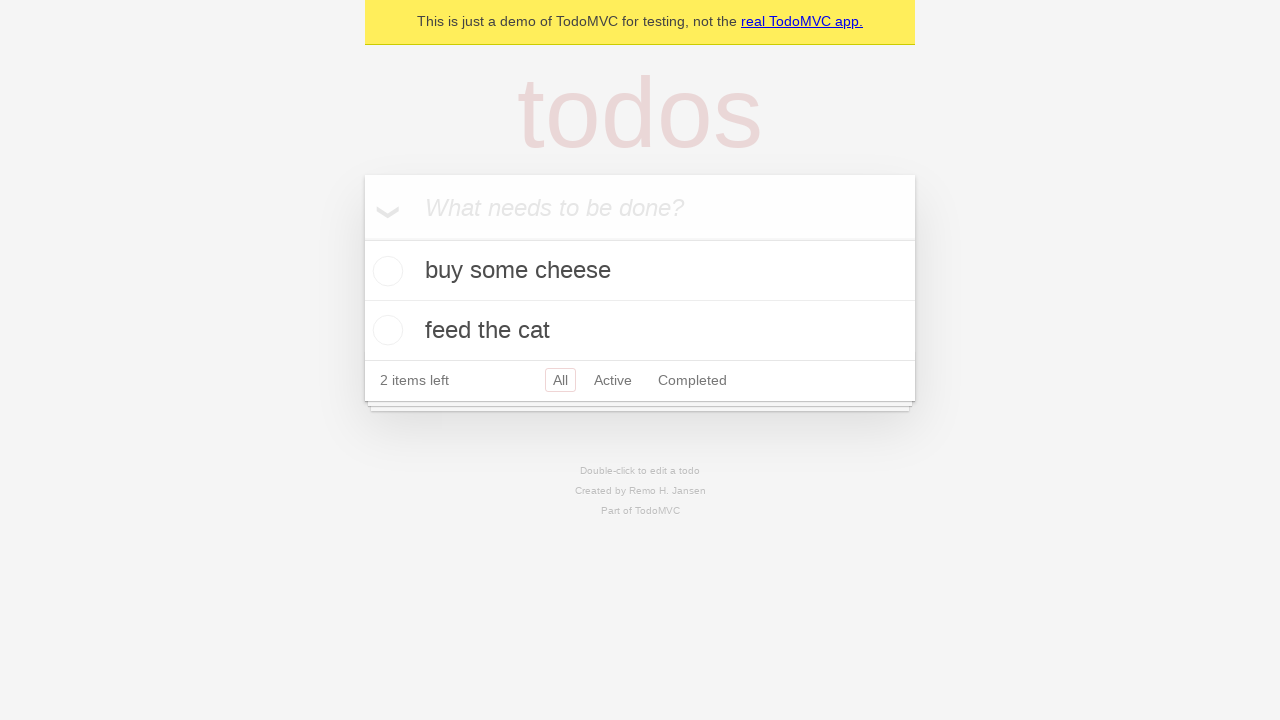

Located all todo items
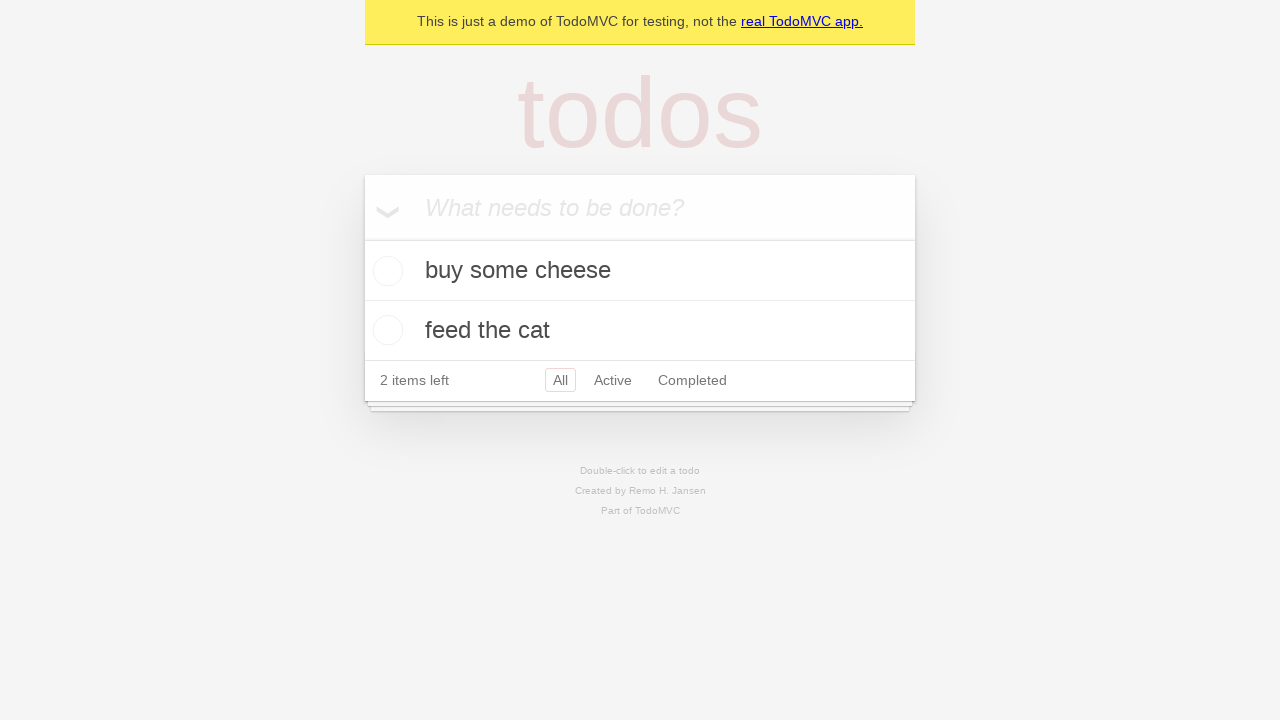

Located checkbox for first todo item
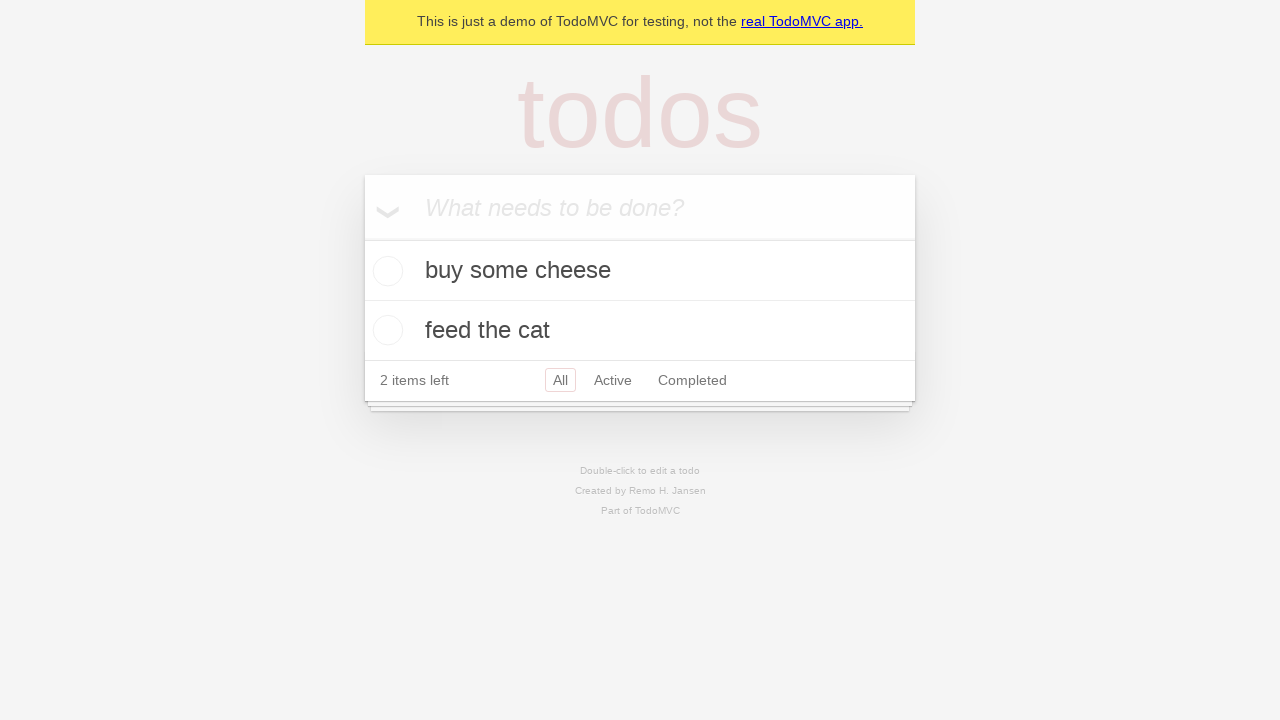

Checked the first todo item at (385, 271) on internal:testid=[data-testid="todo-item"s] >> nth=0 >> internal:role=checkbox
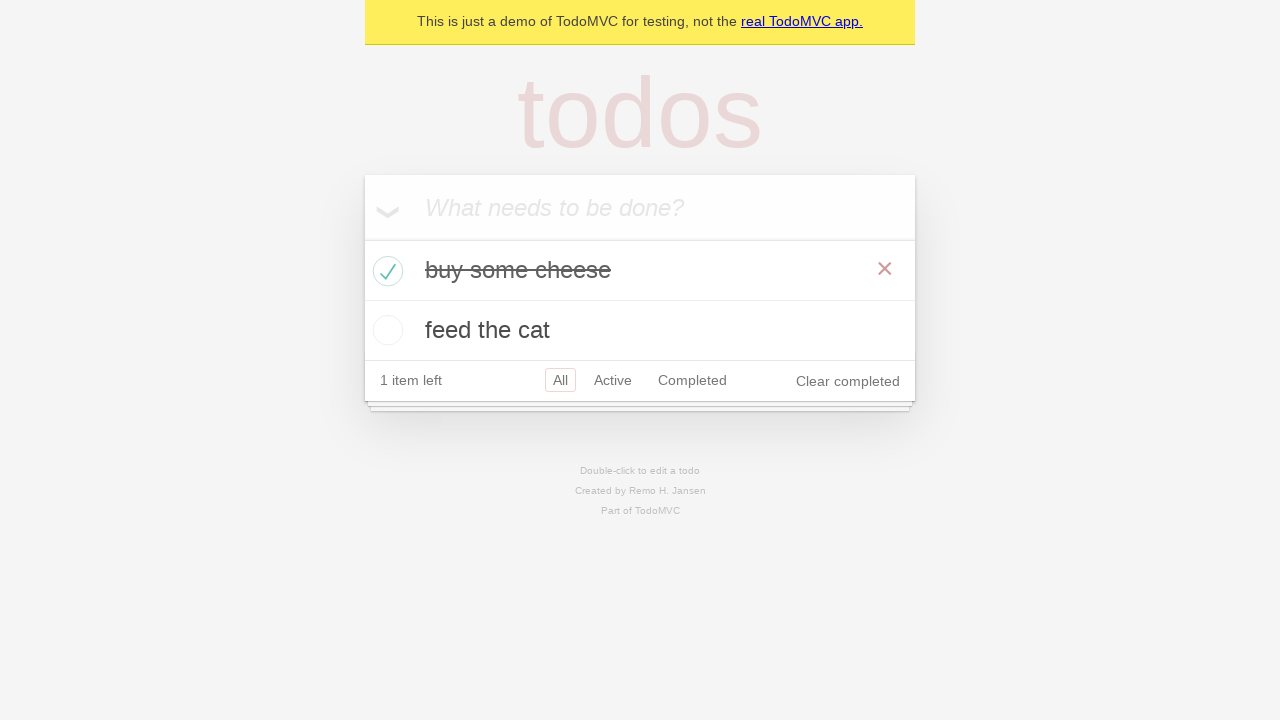

Reloaded the page to test data persistence
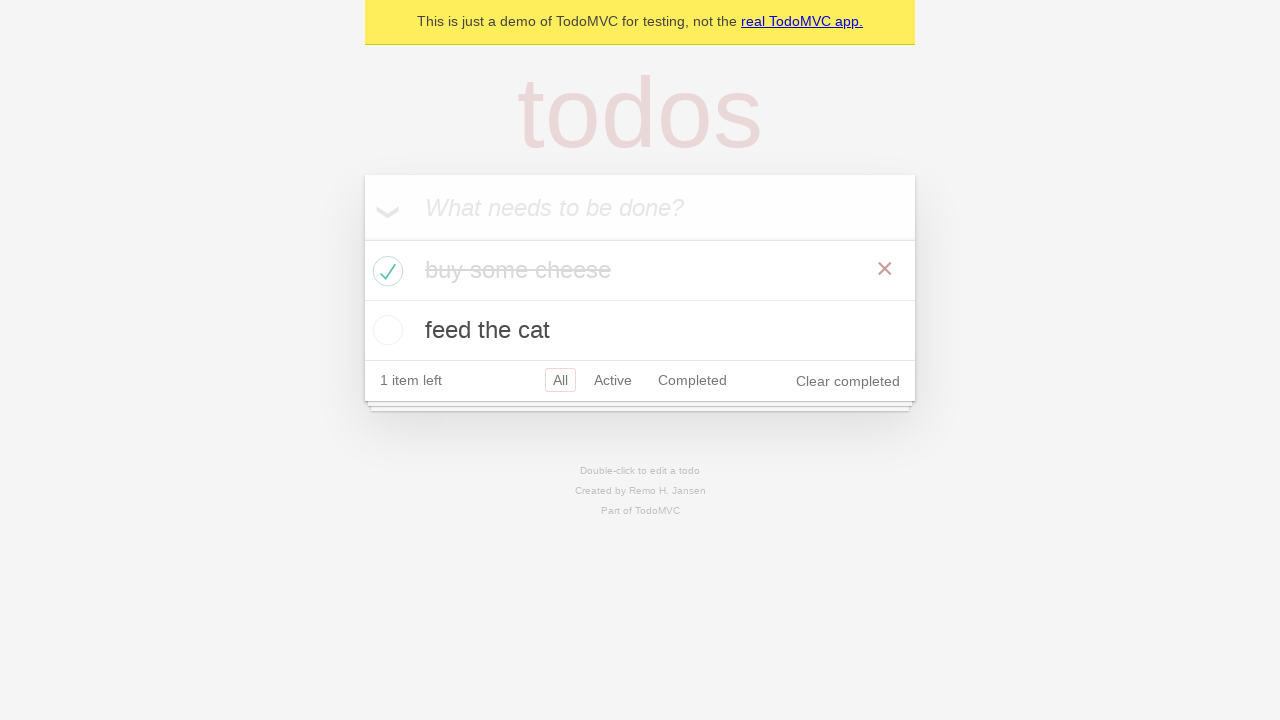

Verified todo items loaded after page reload
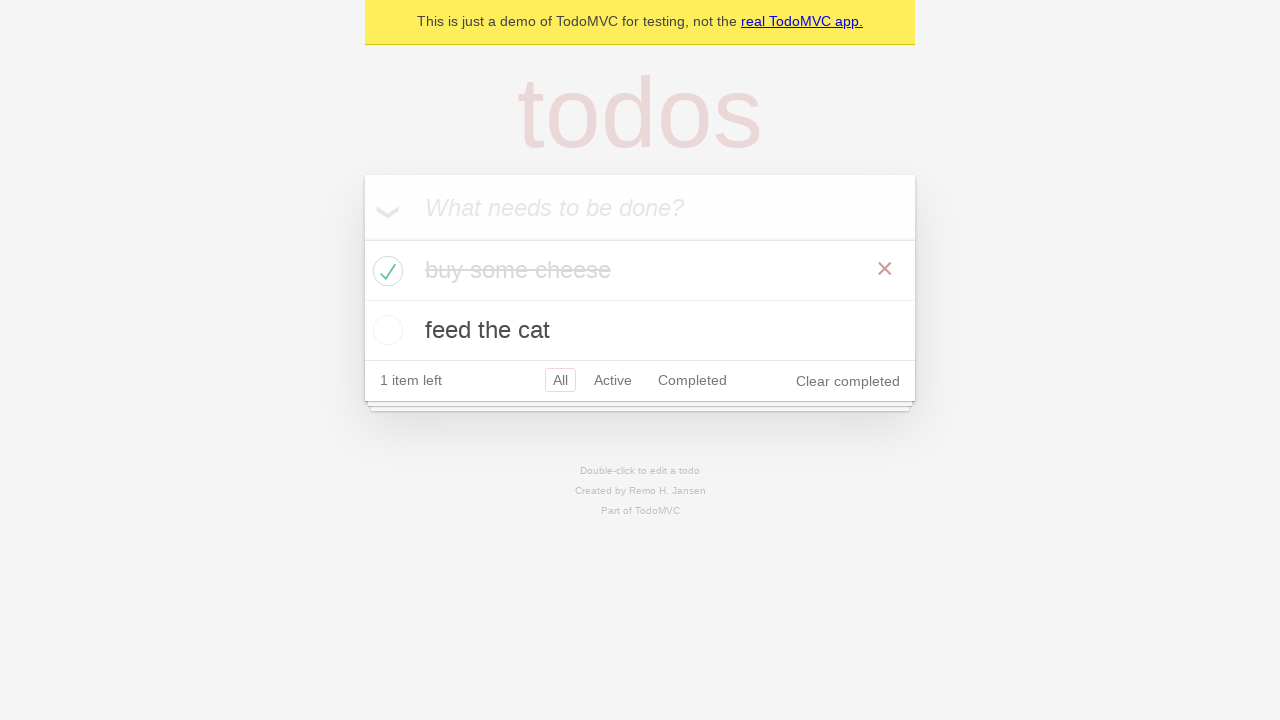

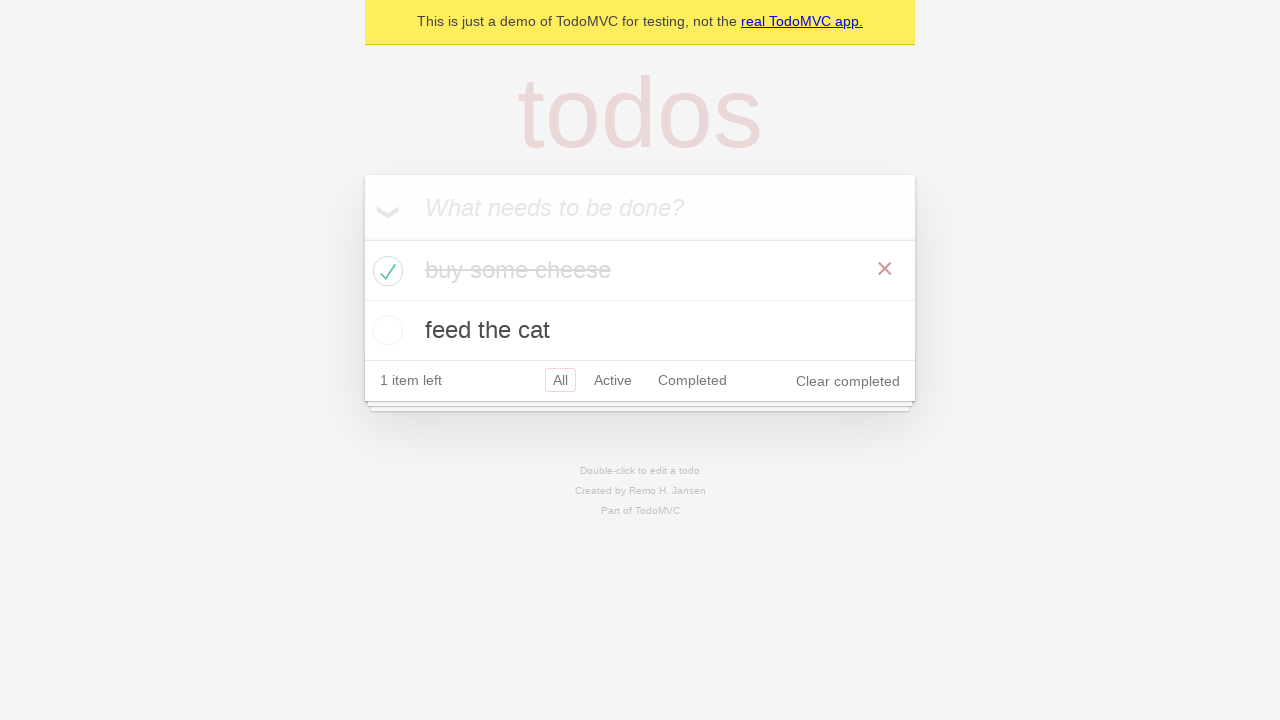